Navigates to W3Schools JavaScript tryit editor and clicks the "Get Your Own Website" button when it becomes clickable

Starting URL: https://www.w3schools.com/jsref/tryit.asp?filename=tryjsref_alert

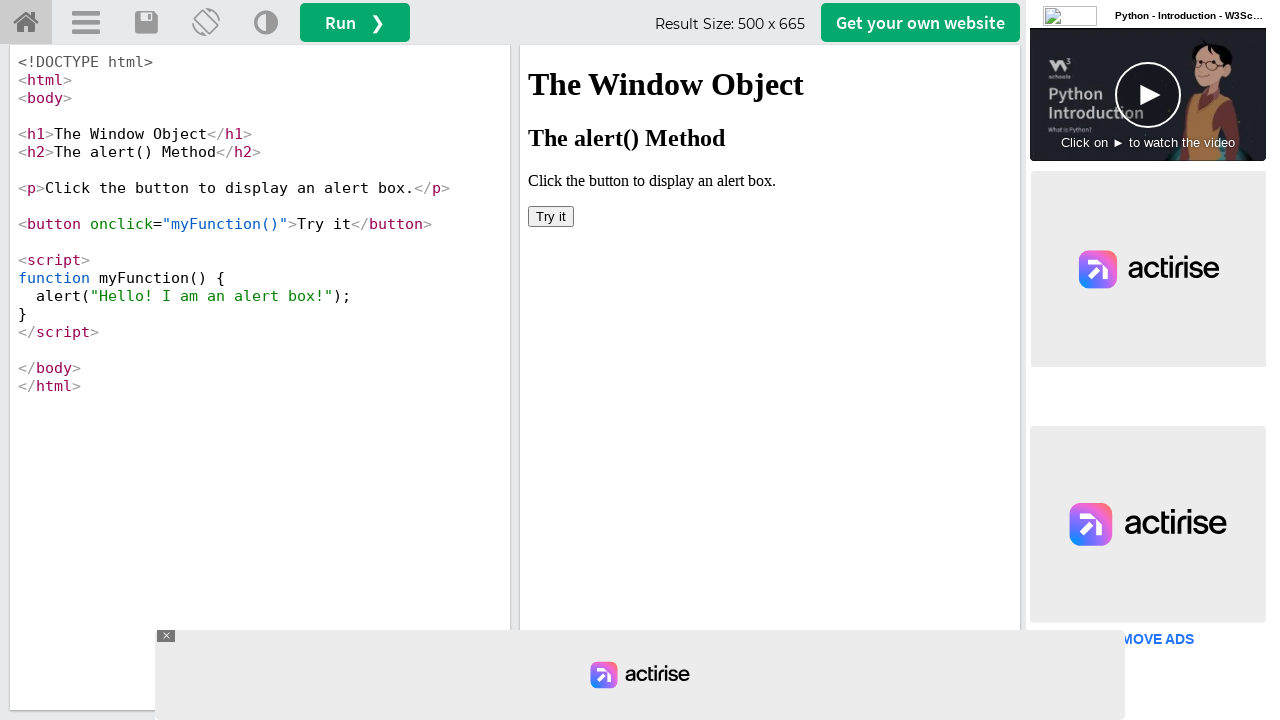

Waited for 'Get Your Own Website' button to become visible
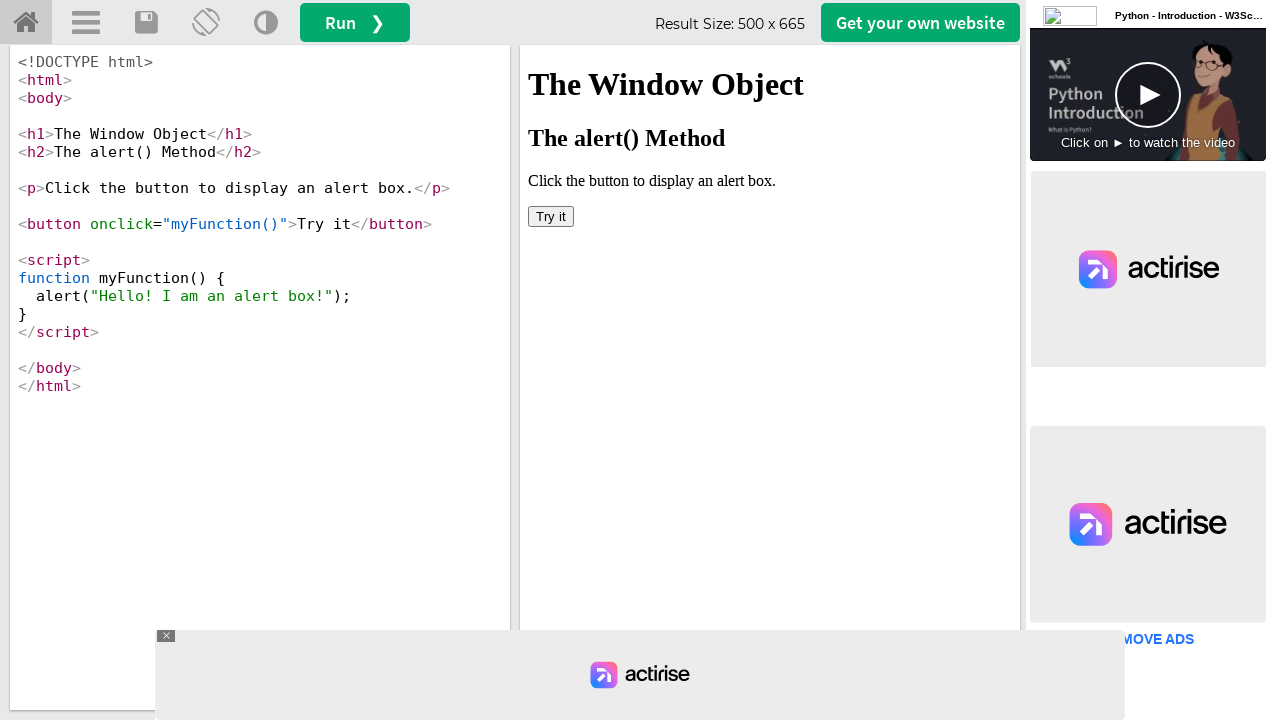

Clicked the 'Get Your Own Website' button at (920, 22) on xpath=//a[@id='getwebsitebtn']
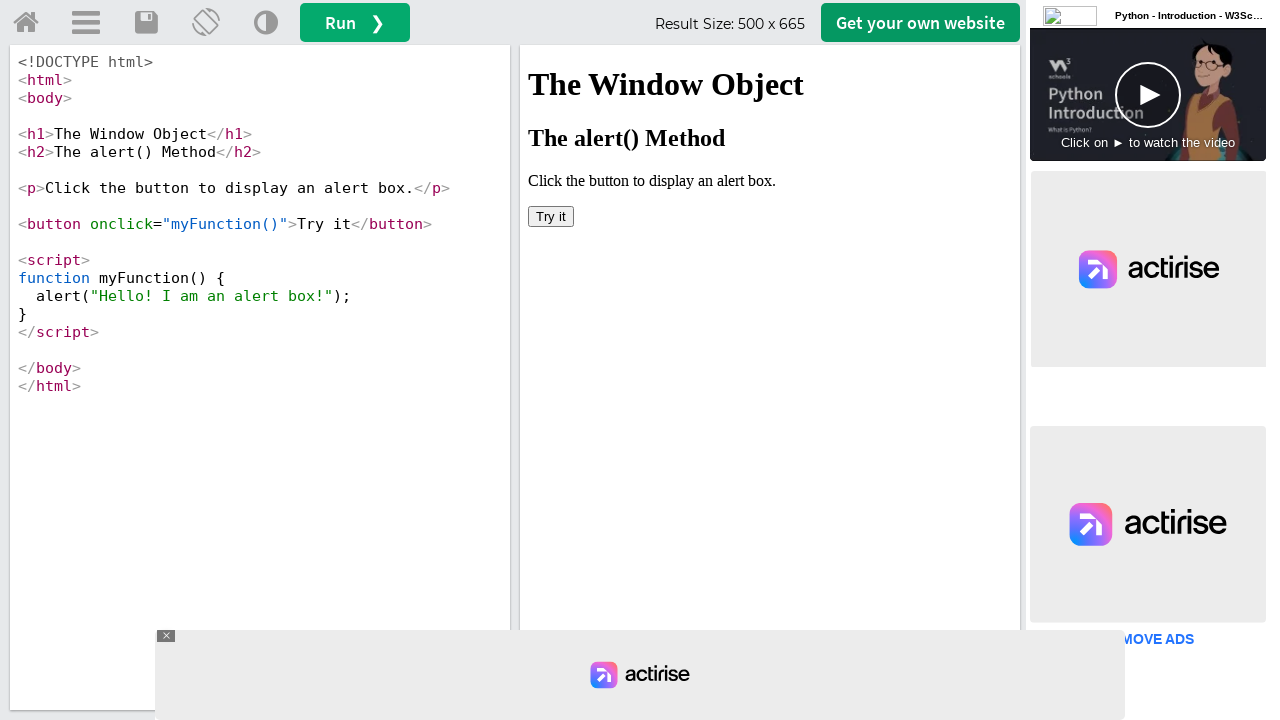

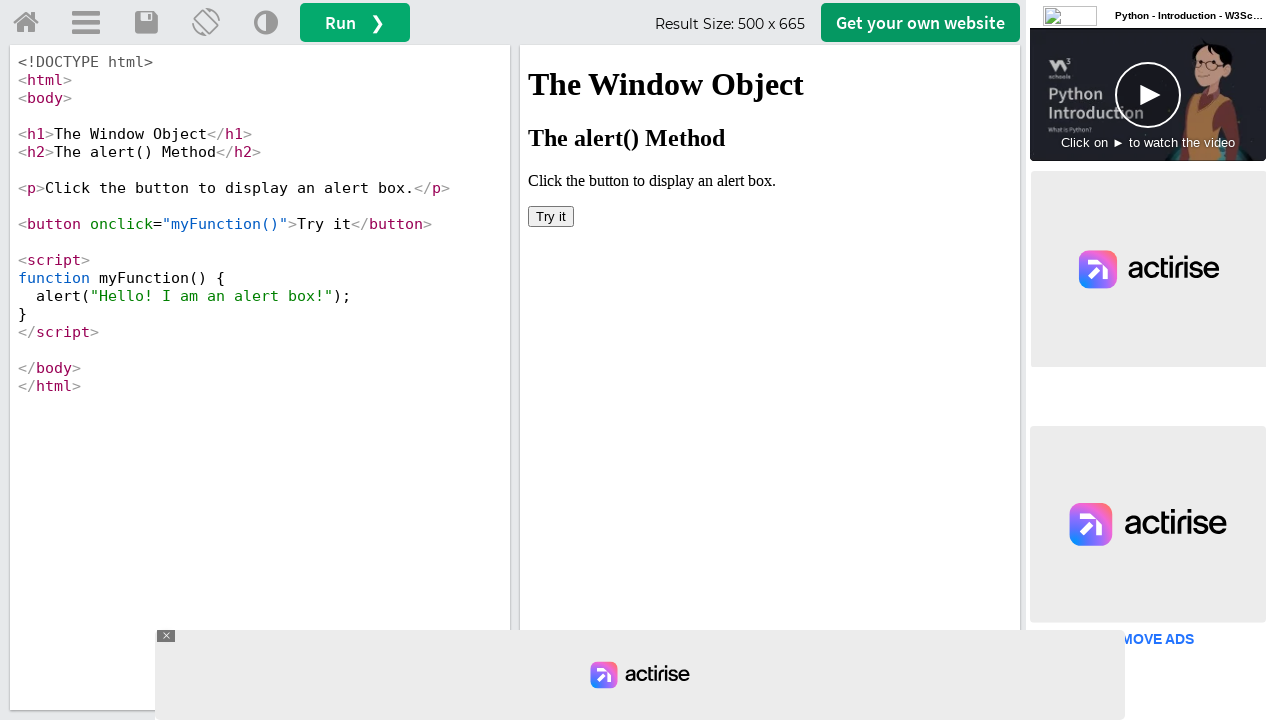